Tests the "Forgot Password" functionality by clicking the forgot password link, entering a username, and submitting the password reset form

Starting URL: https://opensource-demo.orangehrmlive.com/web/index.php/auth/login

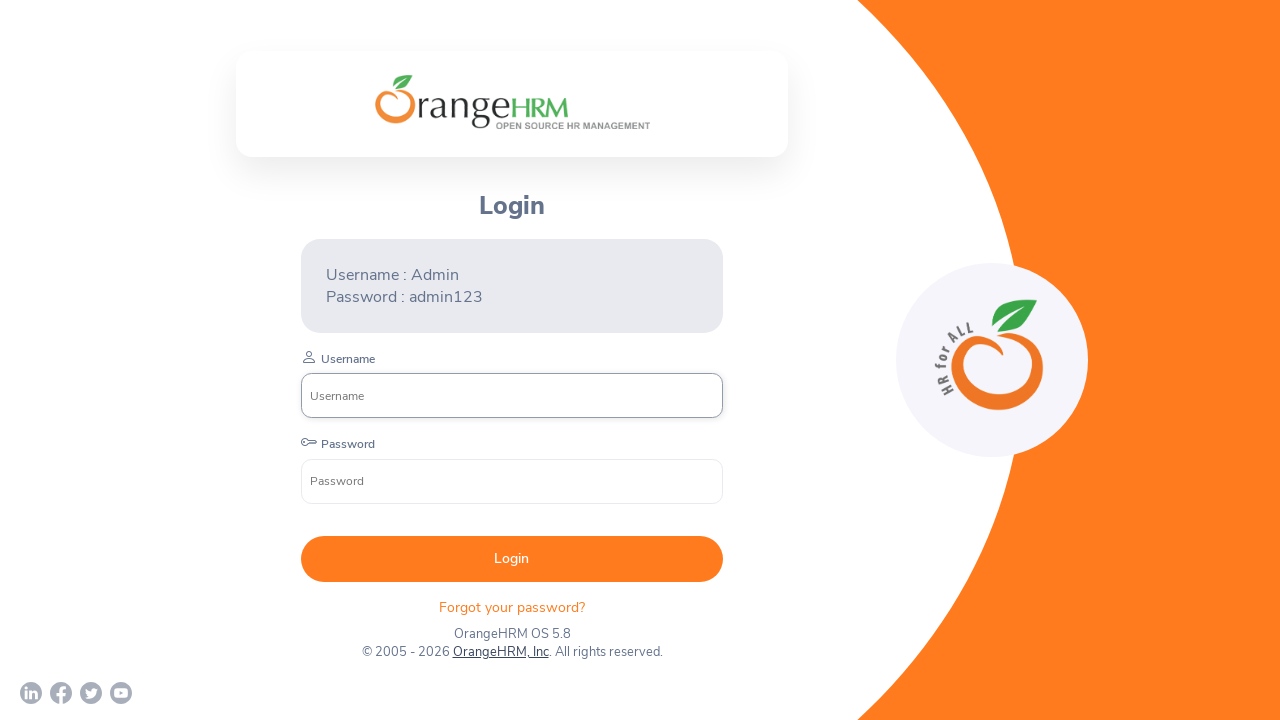

Clicked 'Forgot your password?' link at (512, 607) on p.oxd-text.oxd-text--p.orangehrm-login-forgot-header
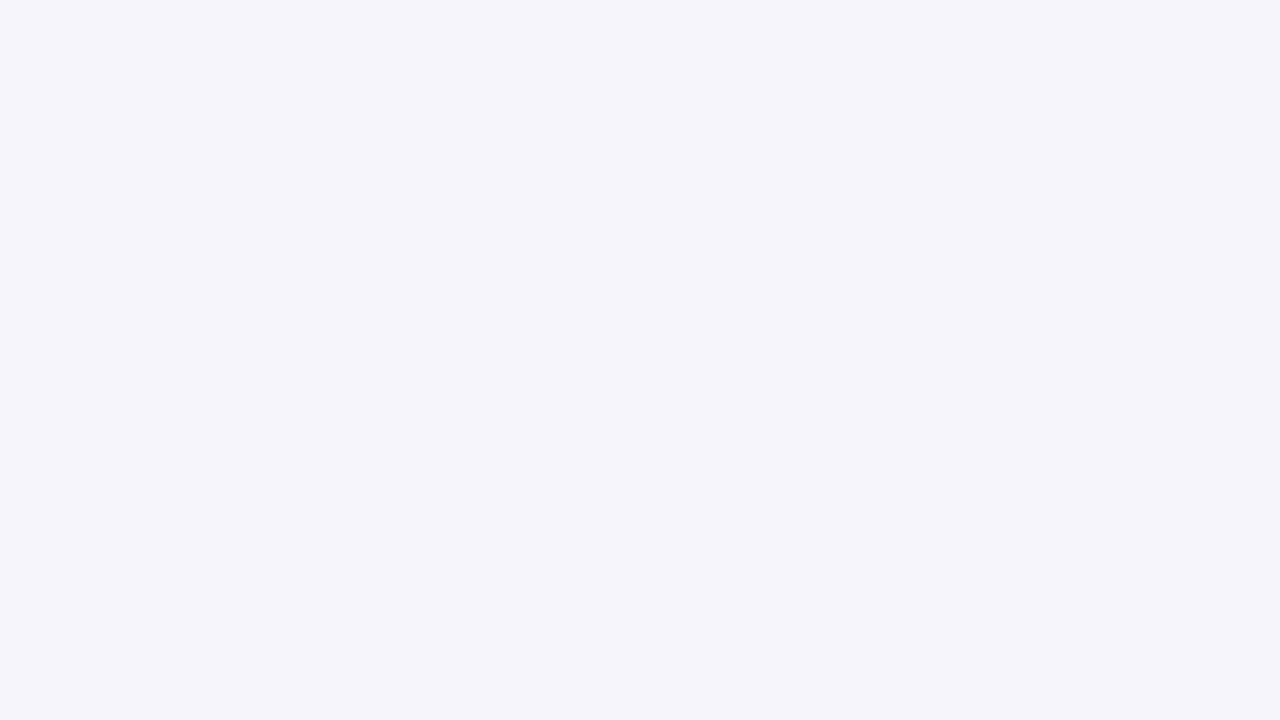

Reset password page loaded with username input field
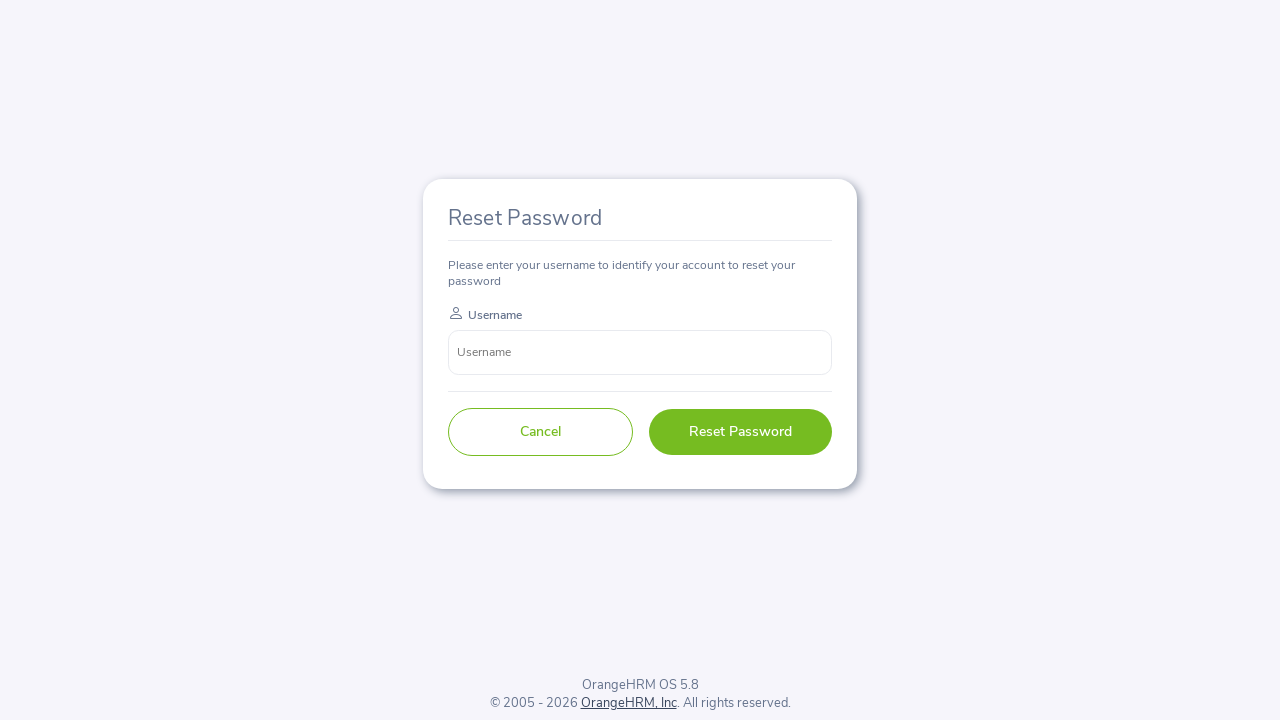

Entered username 'John' in password reset form on input[name='username']
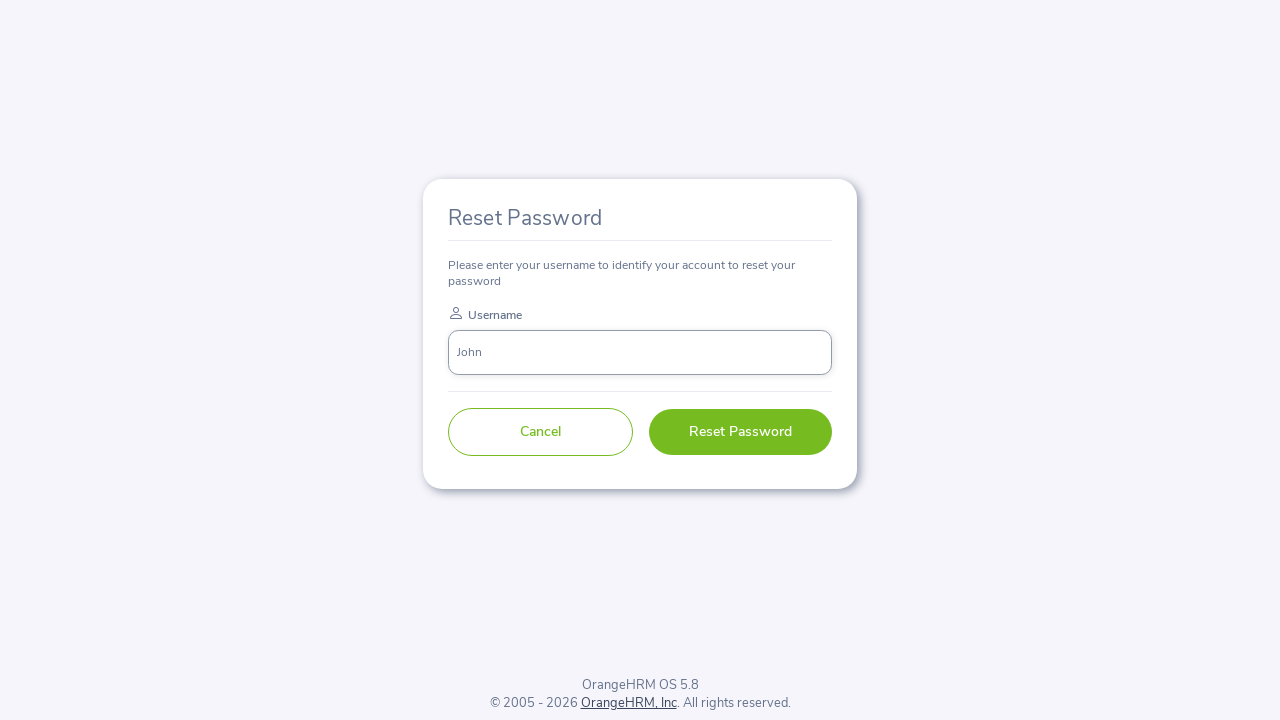

Clicked submit button to reset password at (740, 432) on button[type='submit']
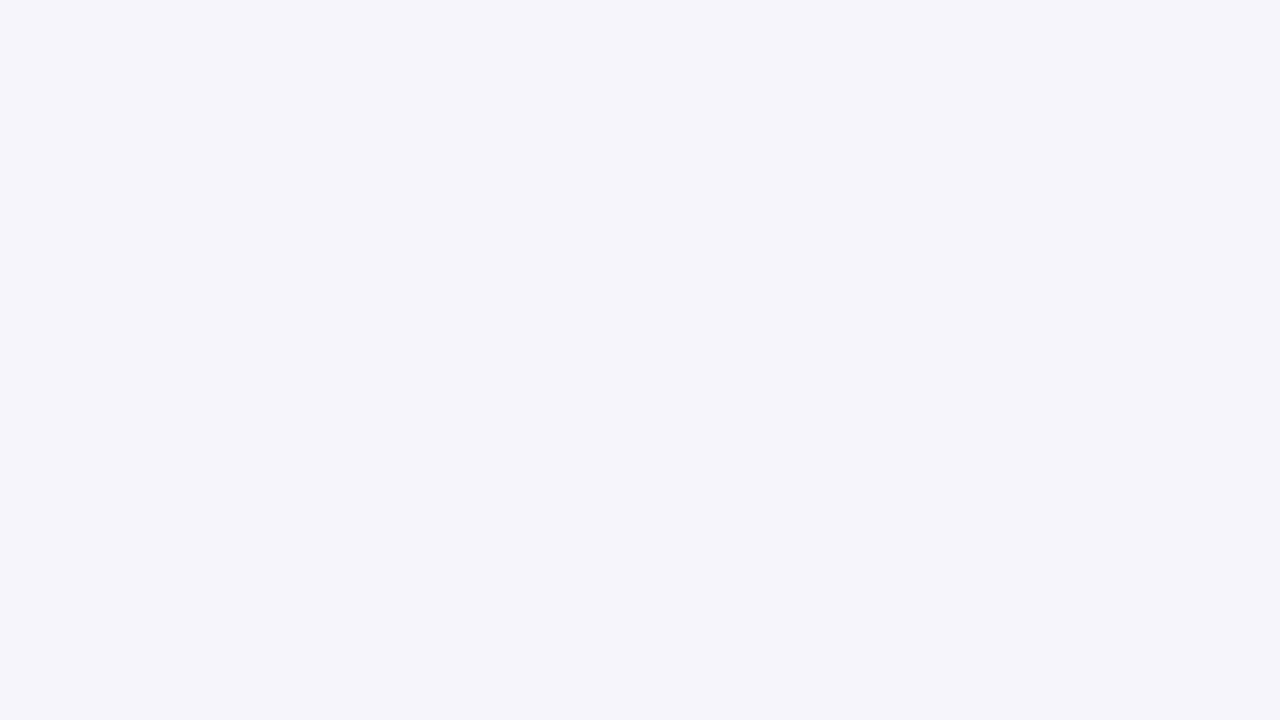

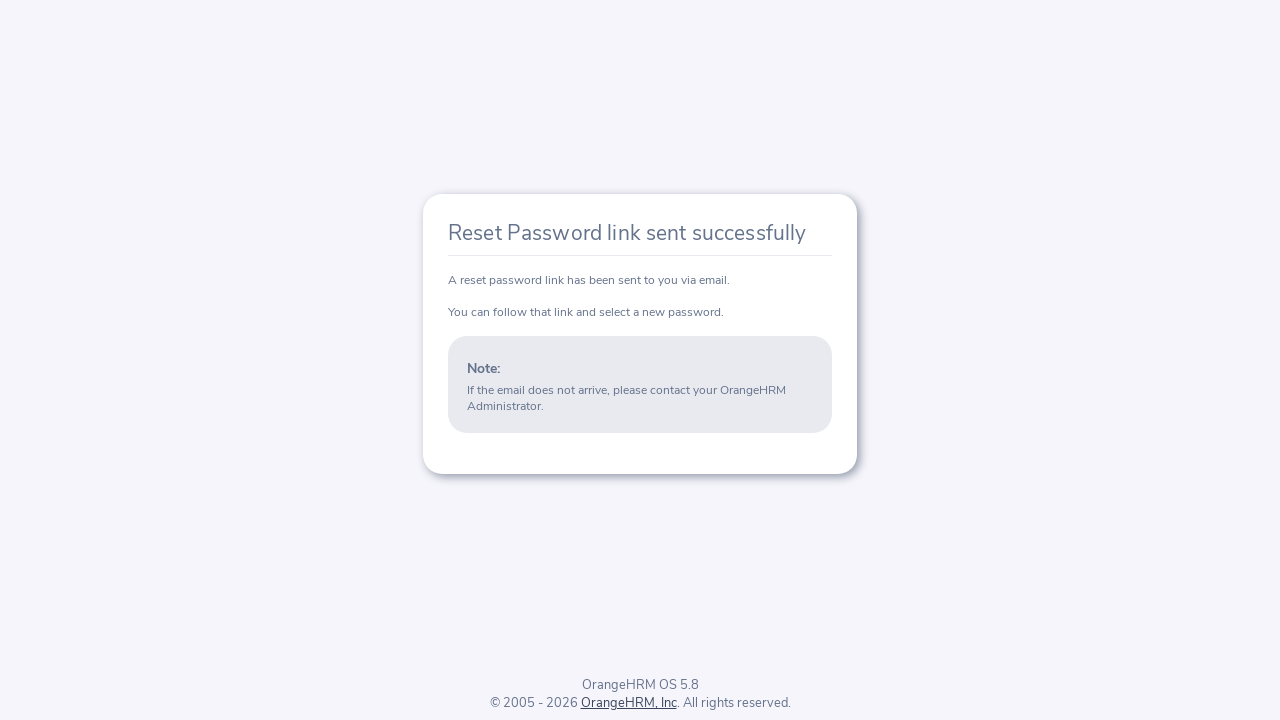